Tests pagination functionality by navigating through all pages of a paginated product table

Starting URL: https://testautomationpractice.blogspot.com/

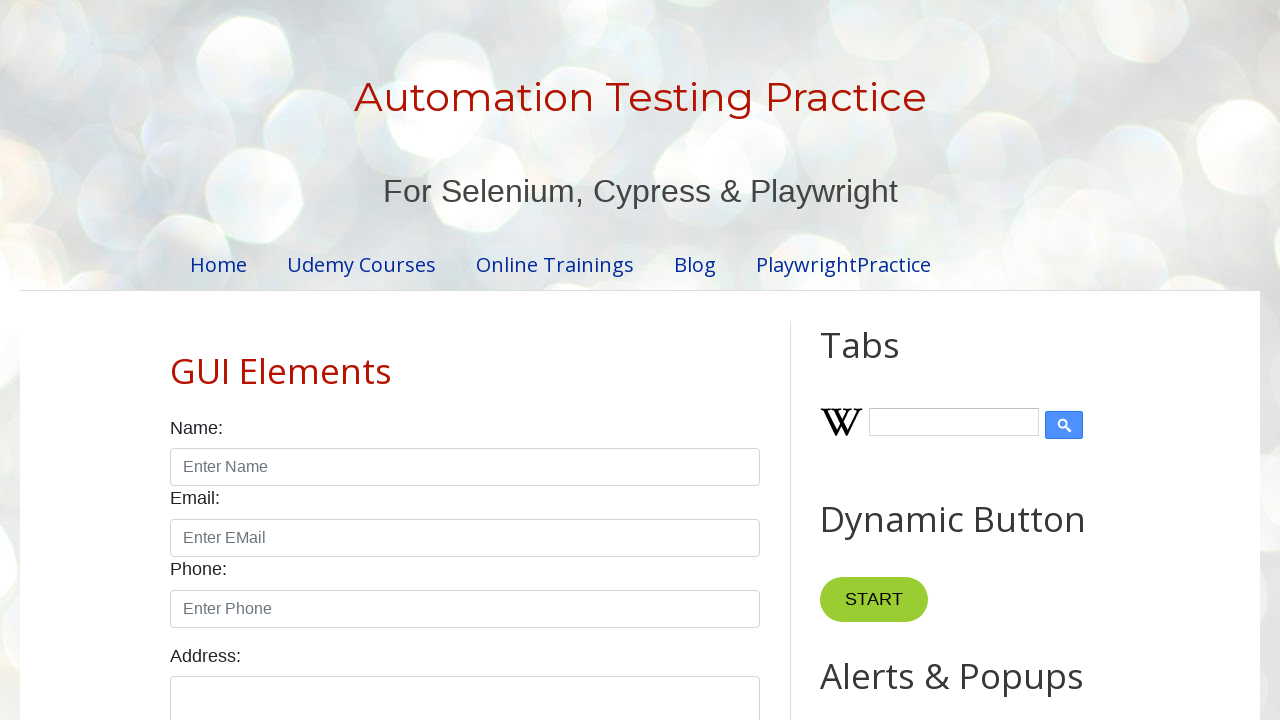

Located and waited for product table to load
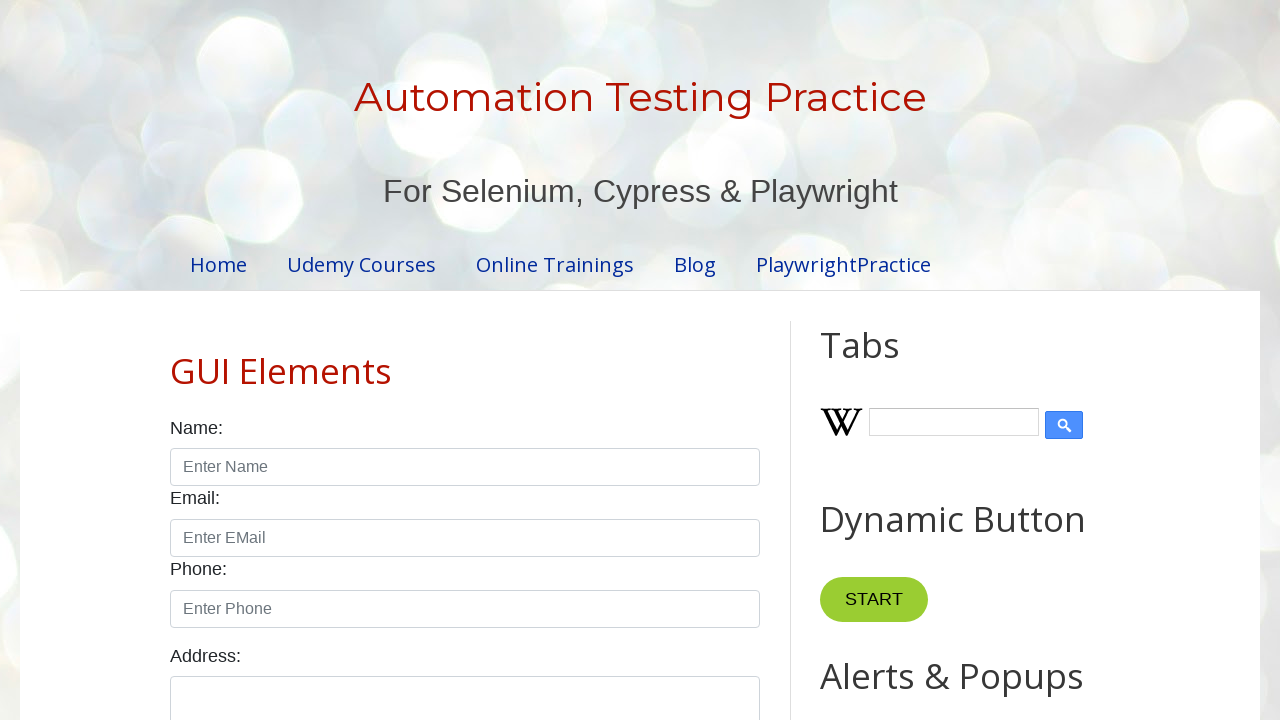

Found 4 pagination links
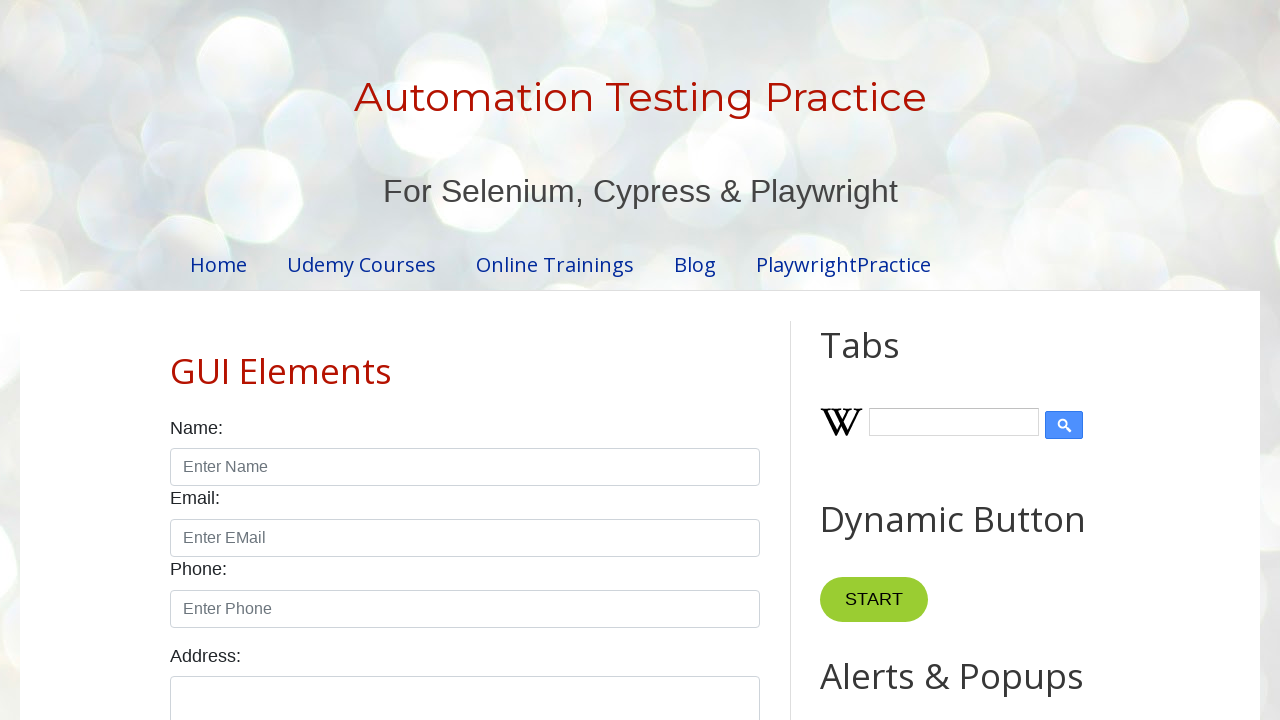

Clicked pagination link 2 at (456, 361) on #pagination li a >> nth=1
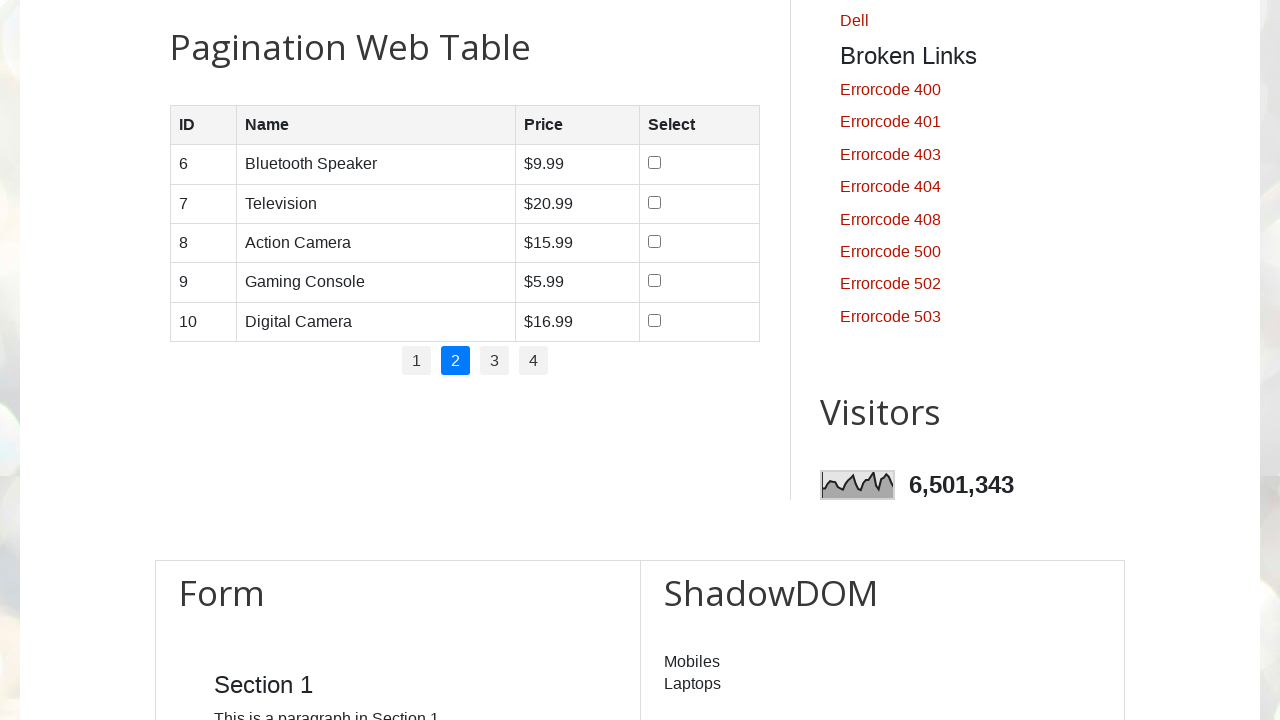

Waited for table to update after pagination
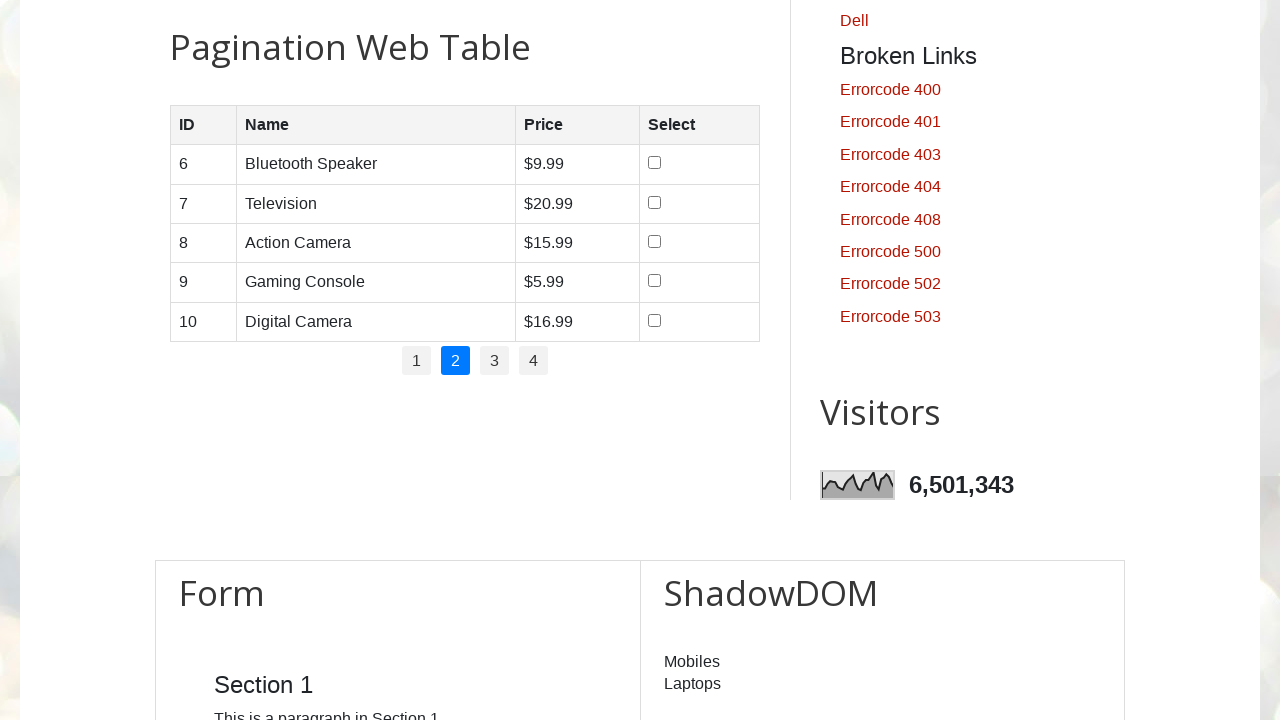

Verified product table is visible on page 2
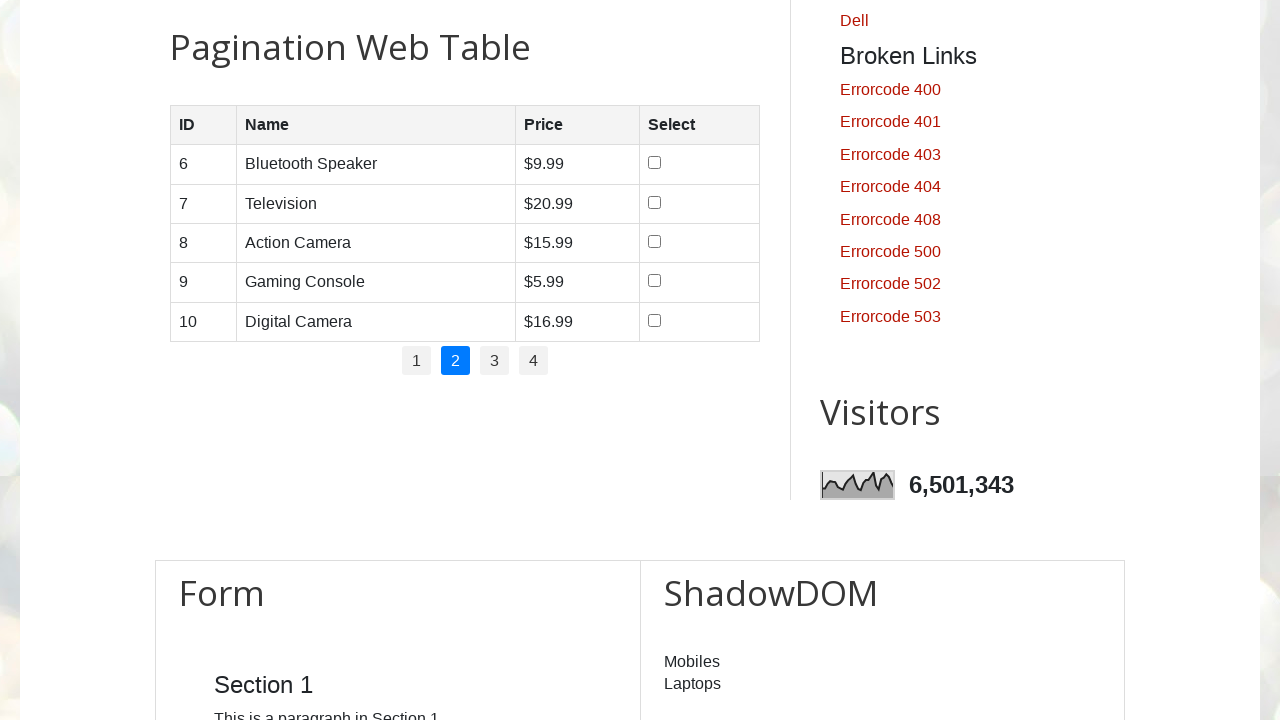

Clicked pagination link 3 at (494, 361) on #pagination li a >> nth=2
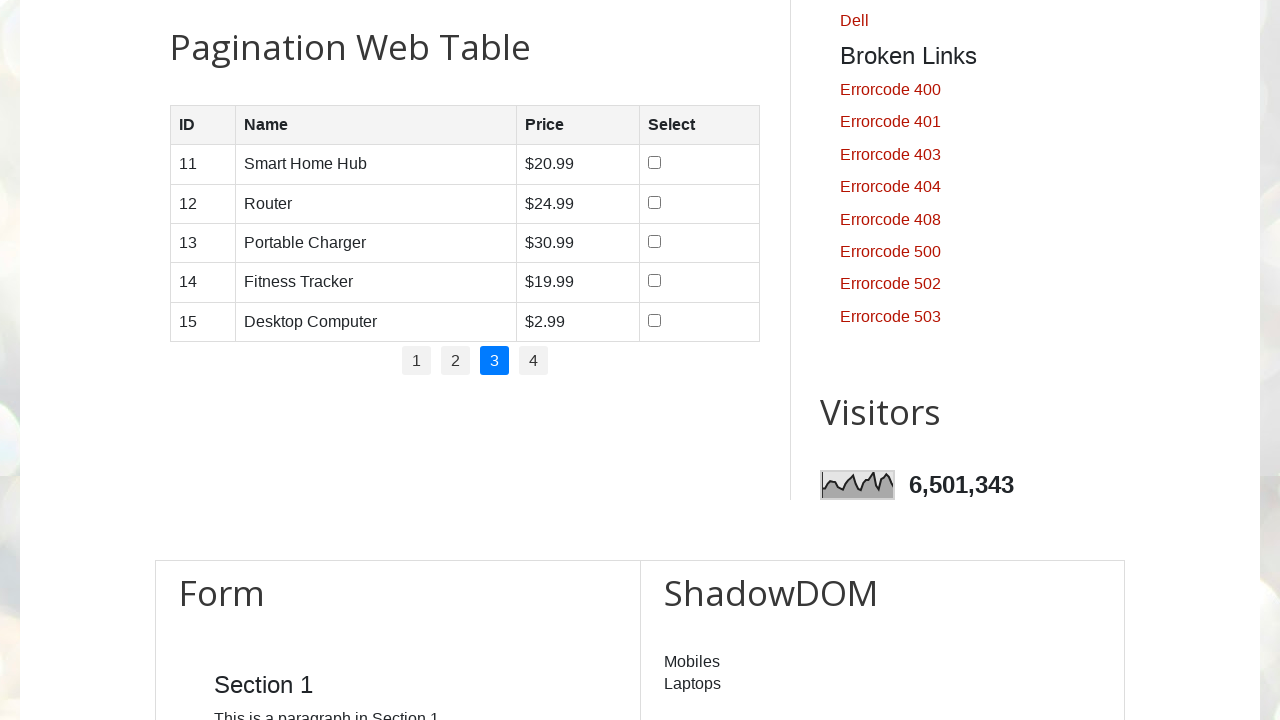

Waited for table to update after pagination
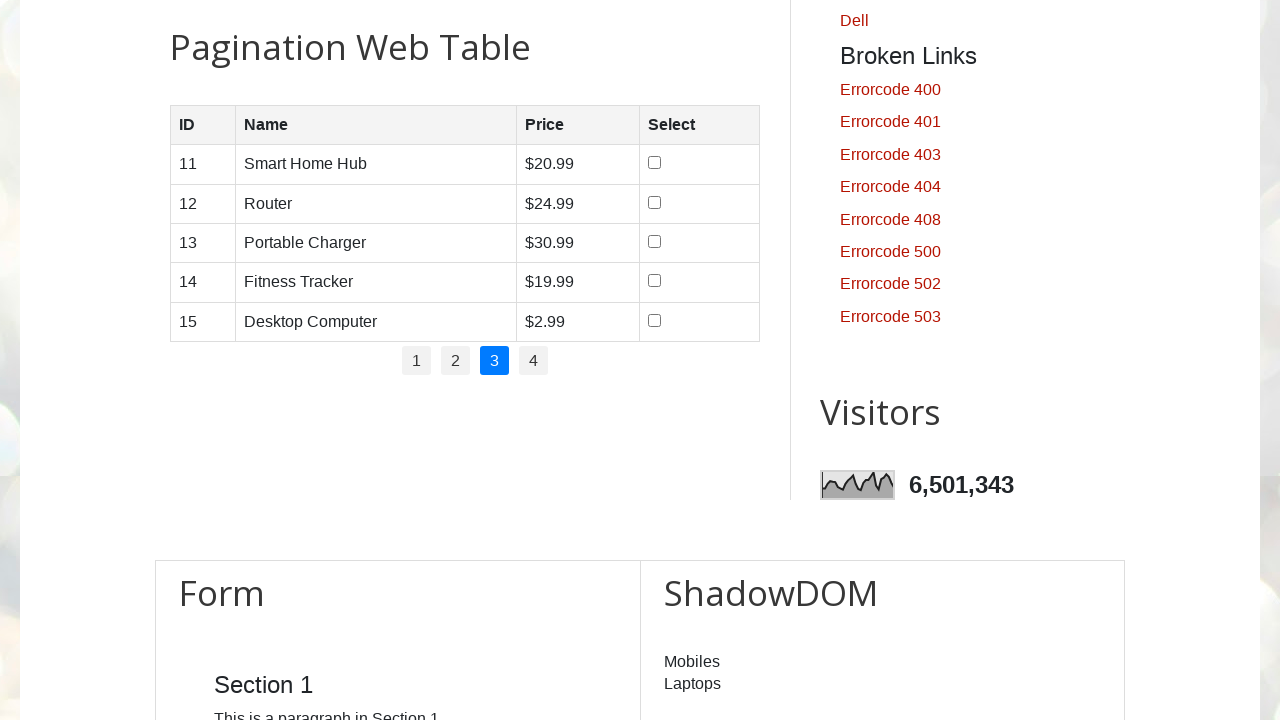

Verified product table is visible on page 3
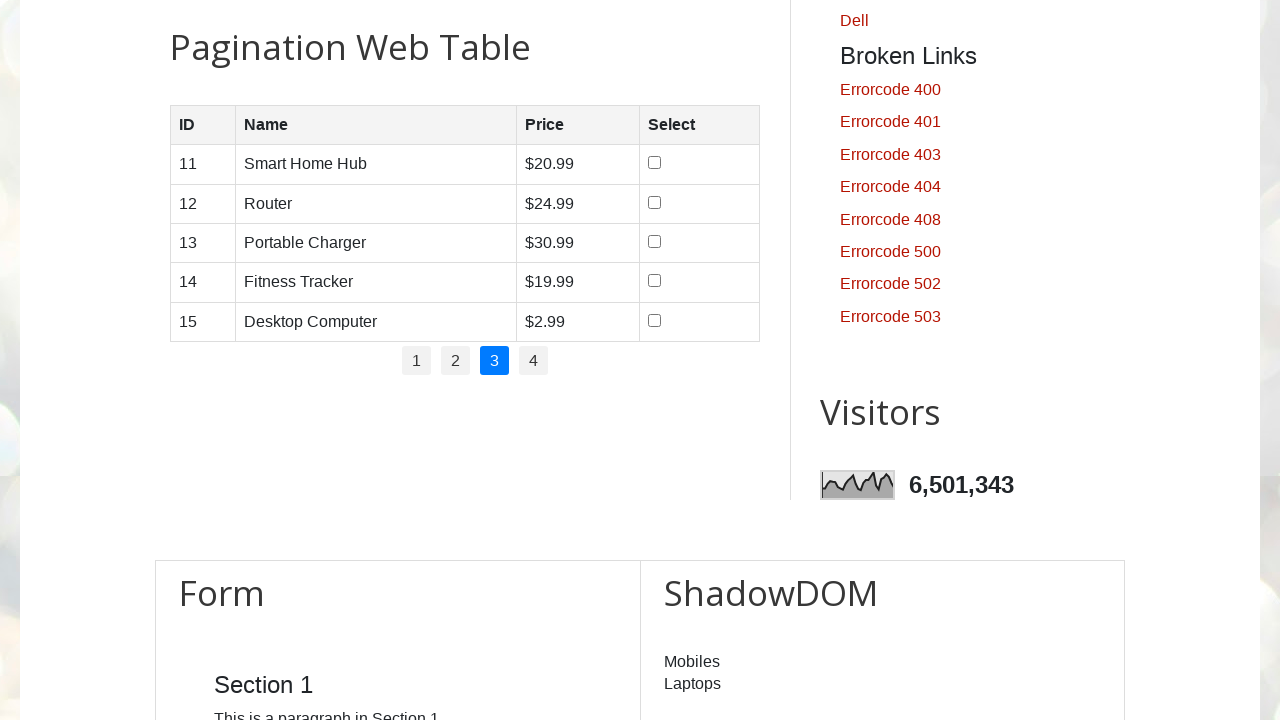

Clicked pagination link 4 at (534, 361) on #pagination li a >> nth=3
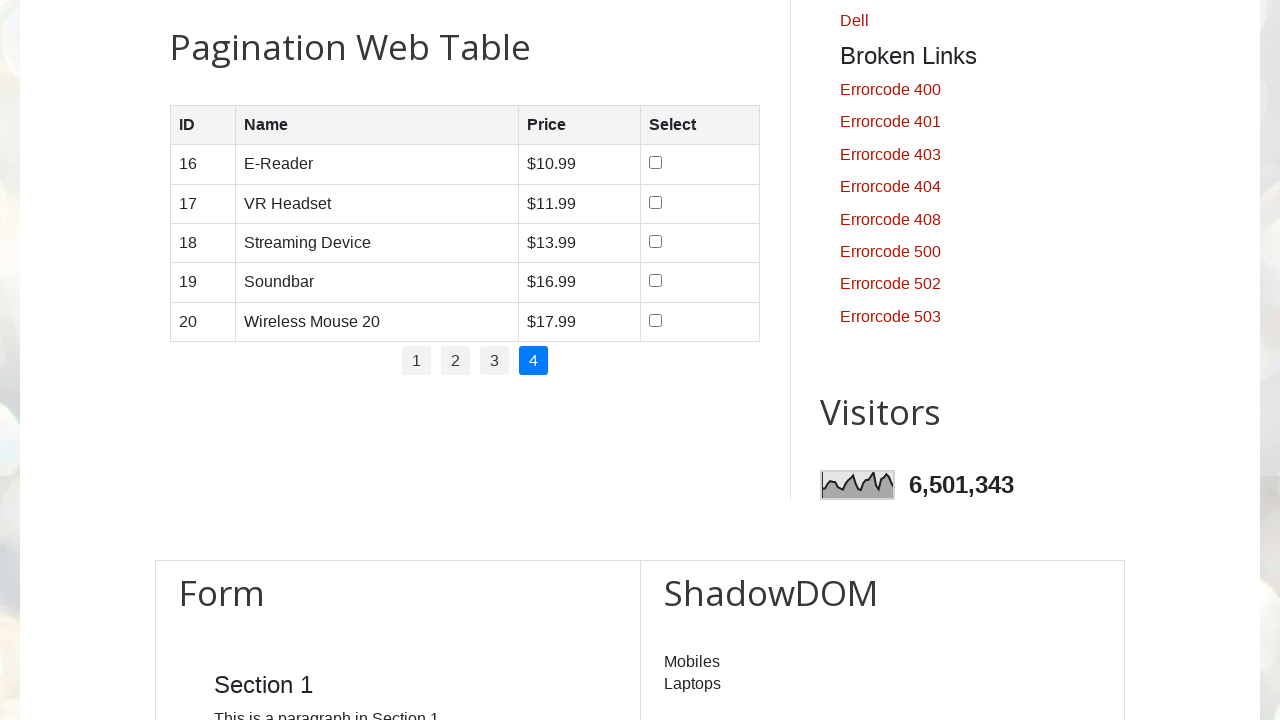

Waited for table to update after pagination
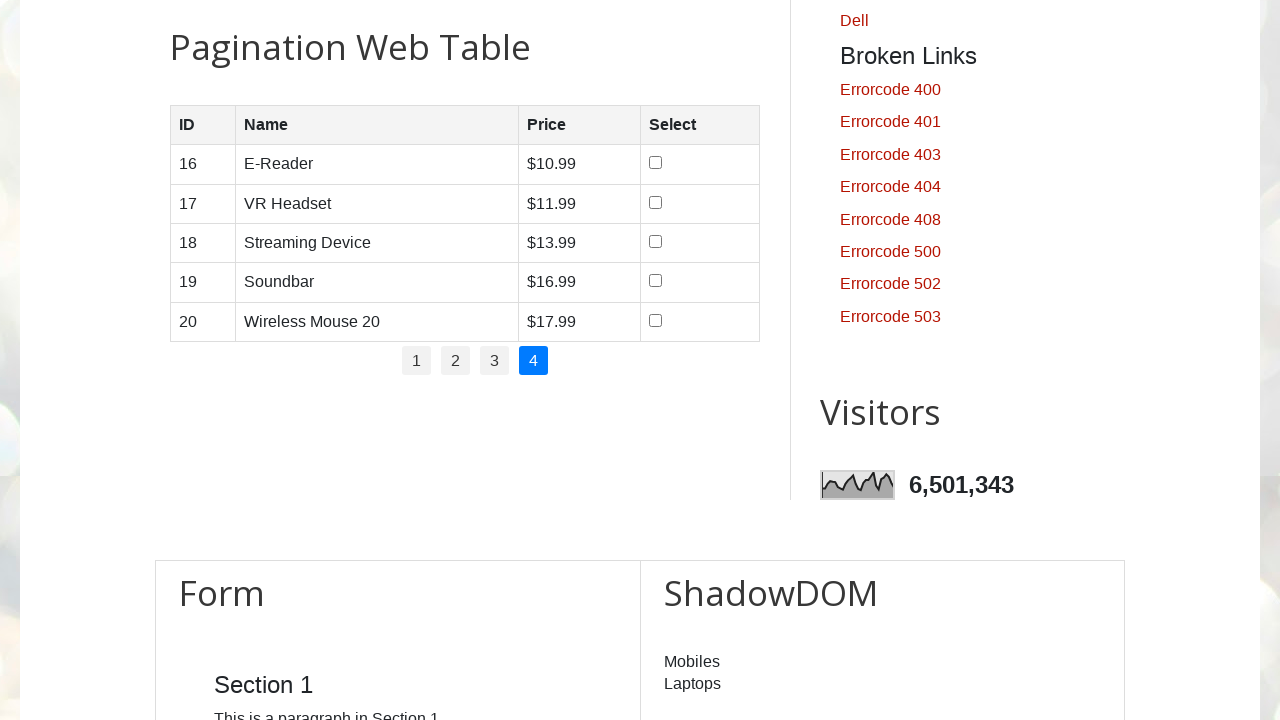

Verified product table is visible on page 4
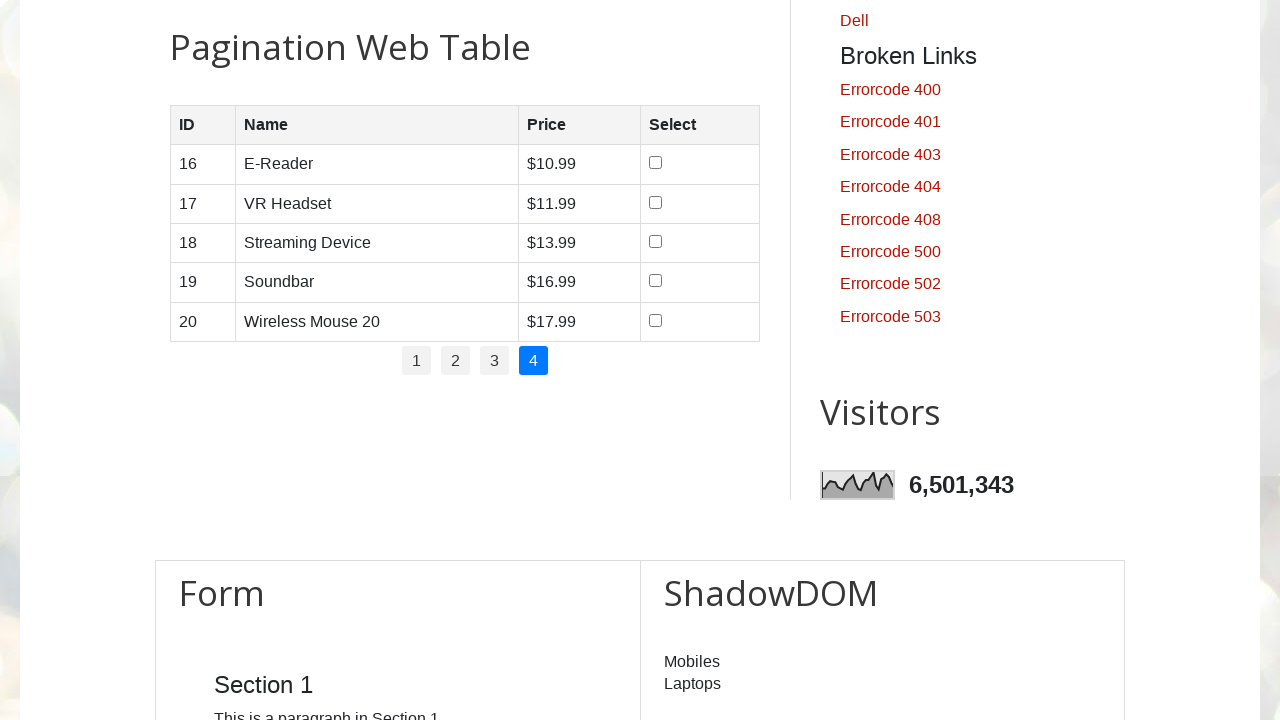

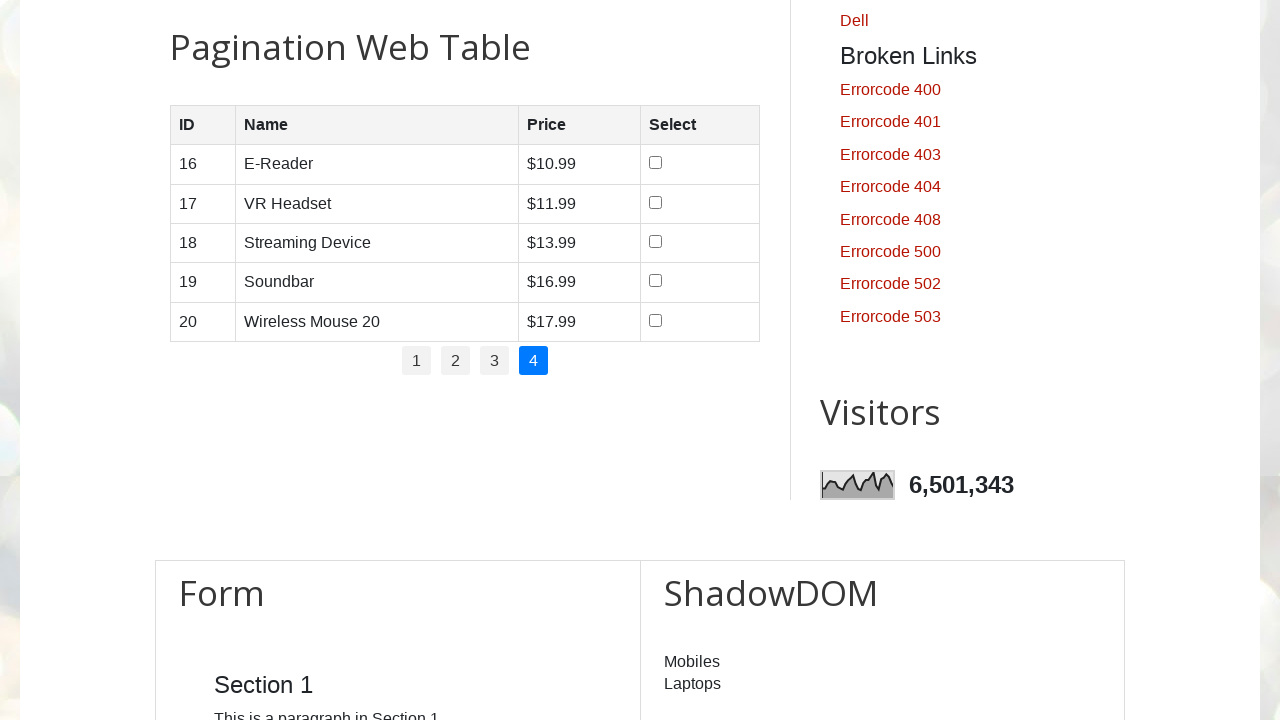